Tests adding a single element by clicking the "Add Element" button and verifying a "Delete" button appears

Starting URL: https://the-internet.herokuapp.com/

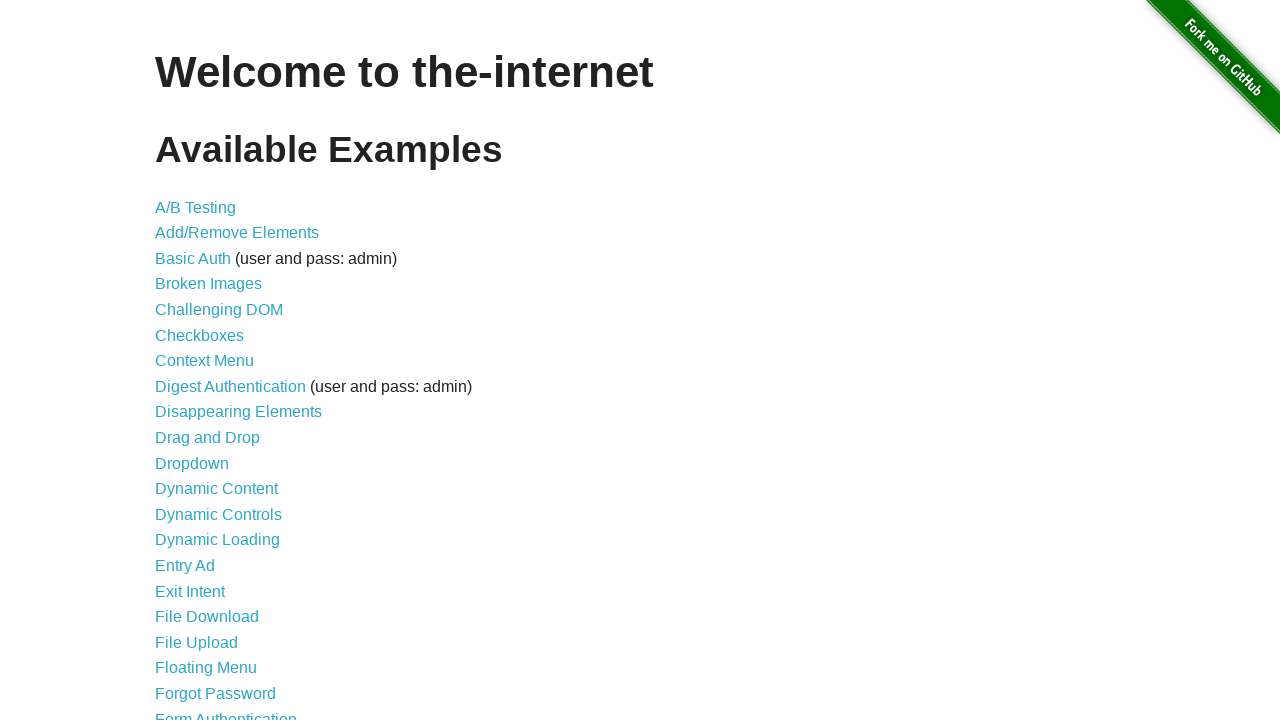

Clicked on 'Add/Remove Elements' link at (237, 233) on xpath=//a[text()='Add/Remove Elements']
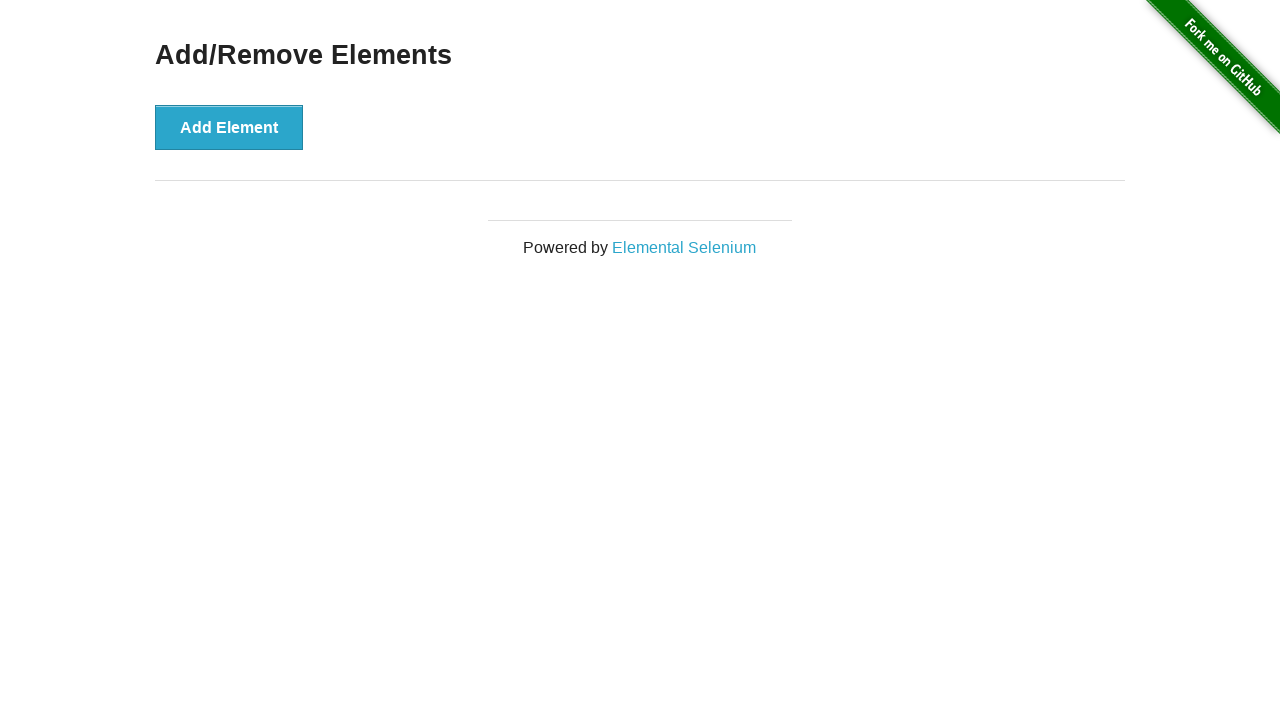

Clicked the 'Add Element' button at (229, 127) on xpath=//button[text()='Add Element']
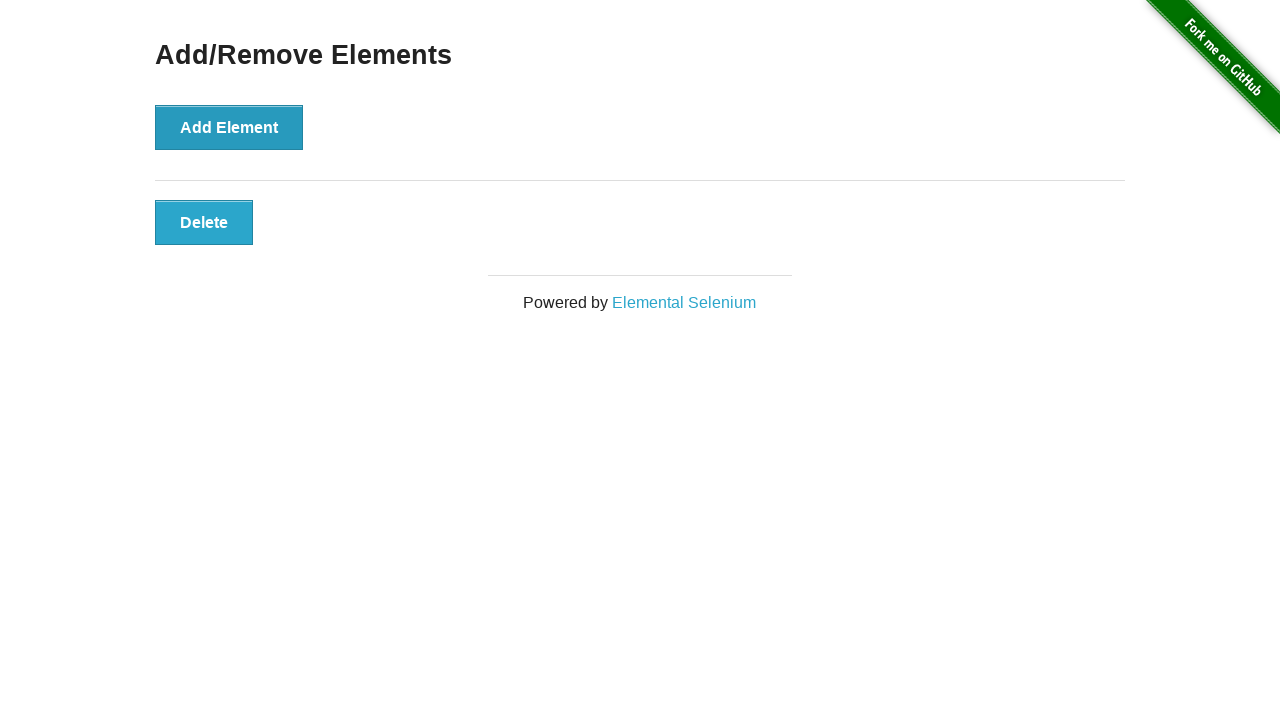

Verified that the 'Delete' button appeared
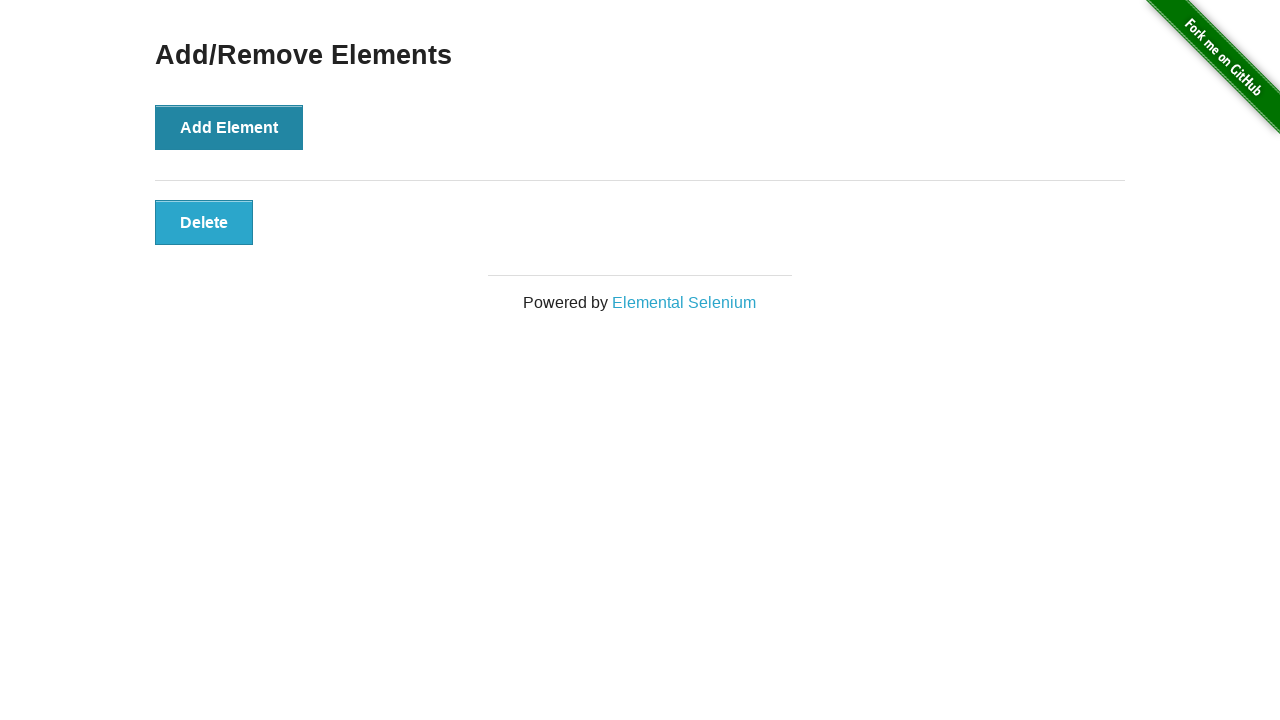

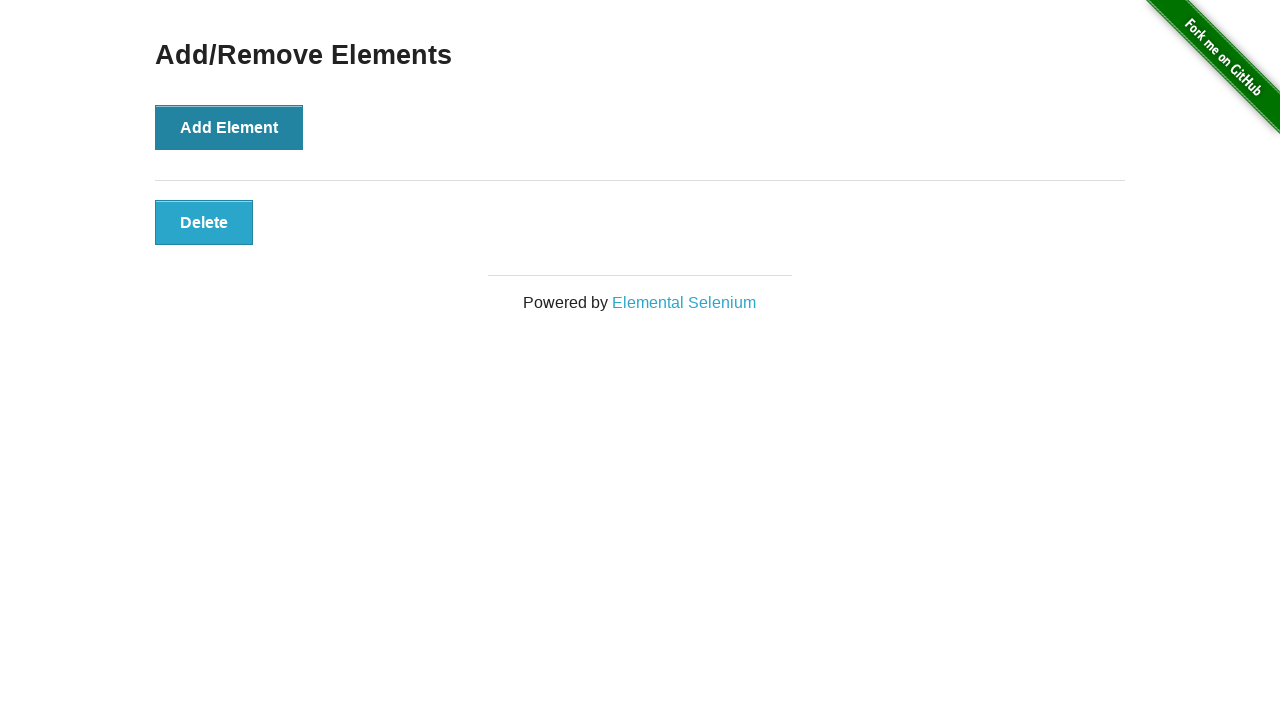